Fills out a student registration form with personal details including name, email, gender, phone number, and date of birth, then submits the form and validates the confirmation modal displays the correct submitted information.

Starting URL: https://demoqa.com/automation-practice-form

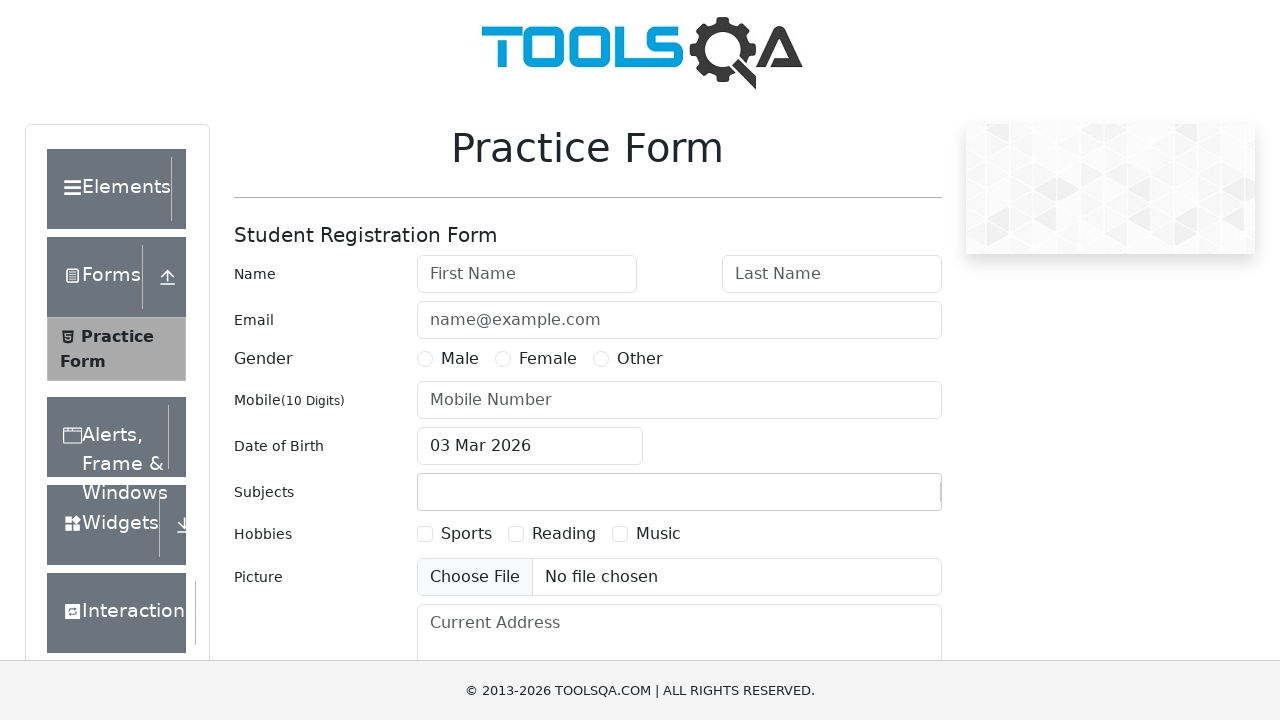

First name input field is ready
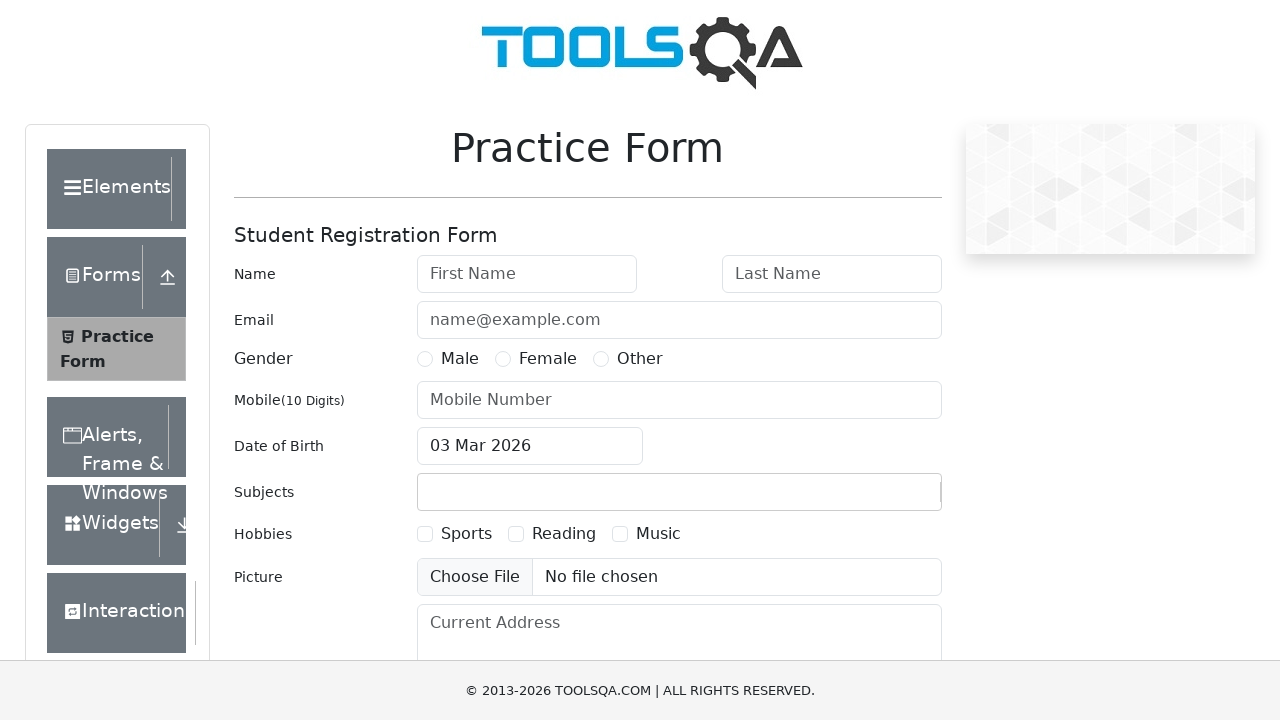

Filled first name field with 'Aaron' on #firstName
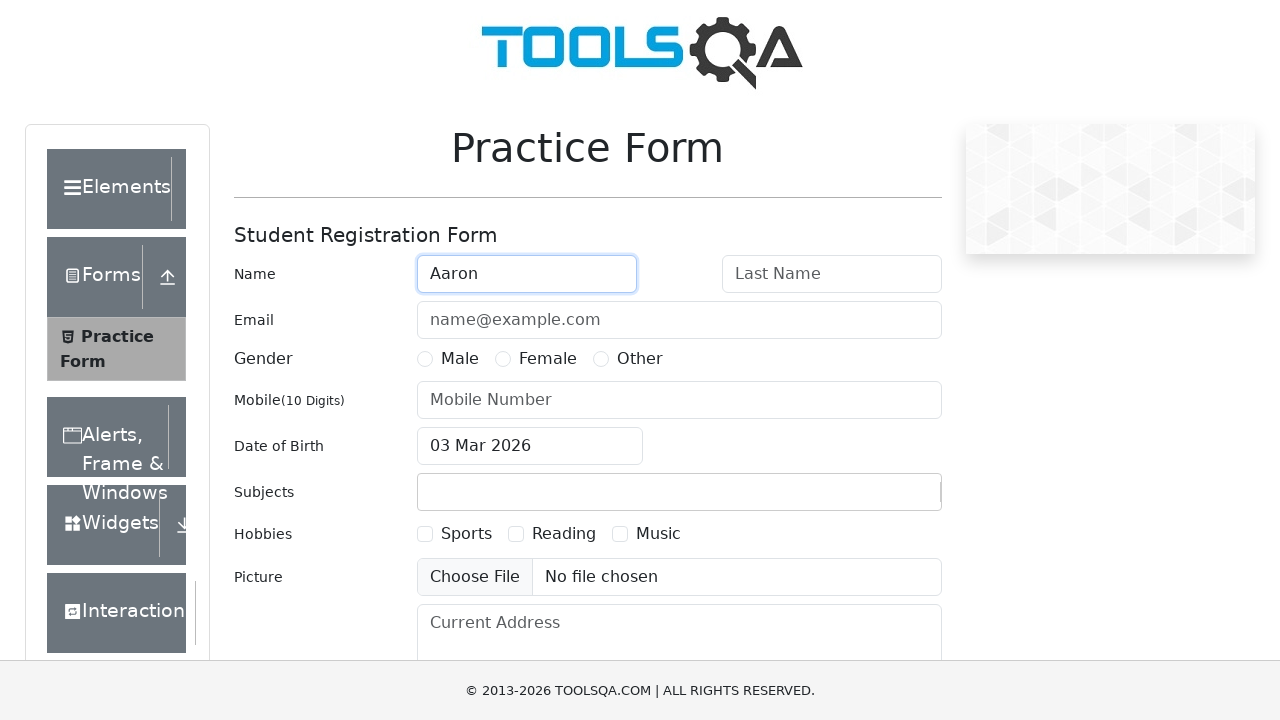

Filled last name field with 'Codes' on #lastName
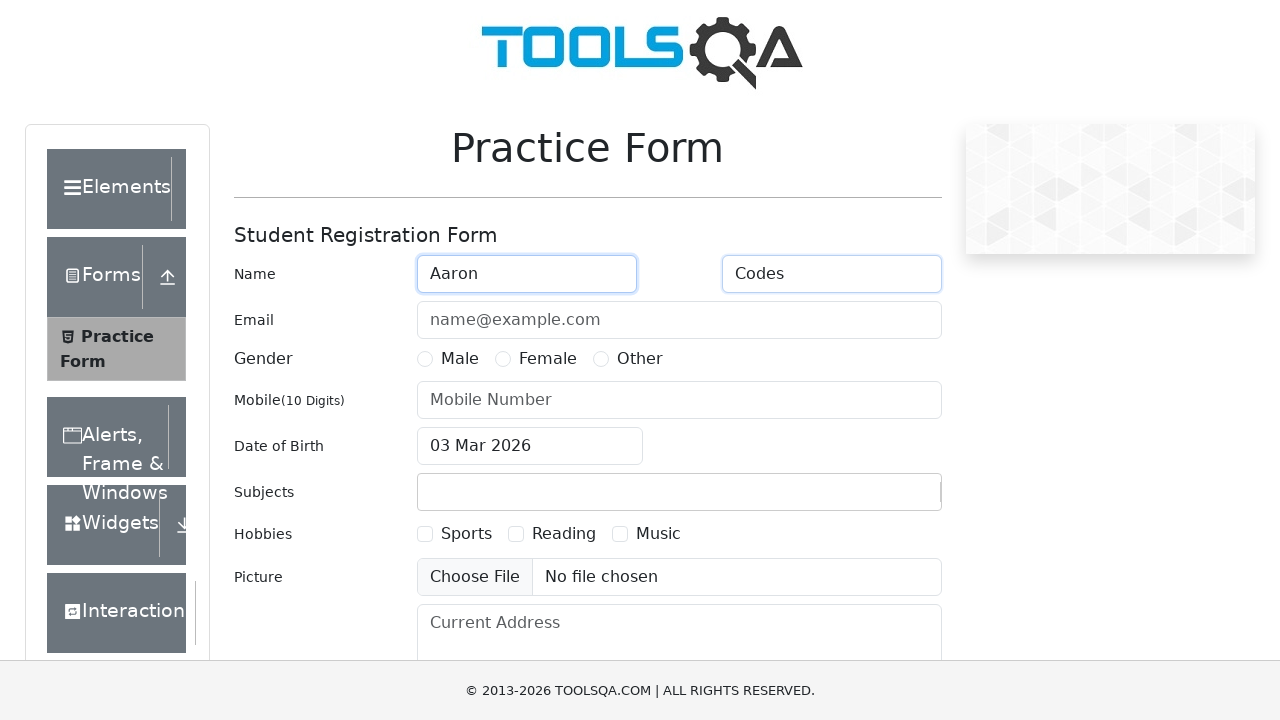

Filled email field with 'aaron.codes7823@example.com' on #userEmail
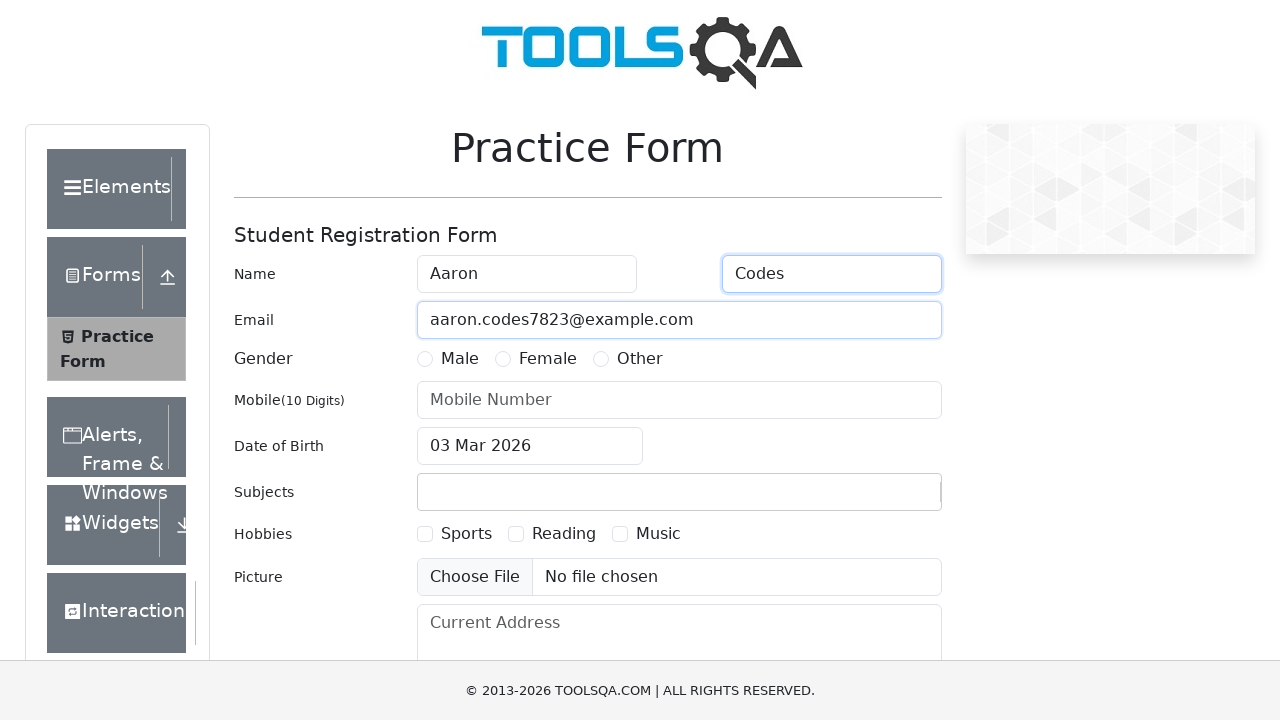

Selected Male as gender at (460, 359) on label[for='gender-radio-1']
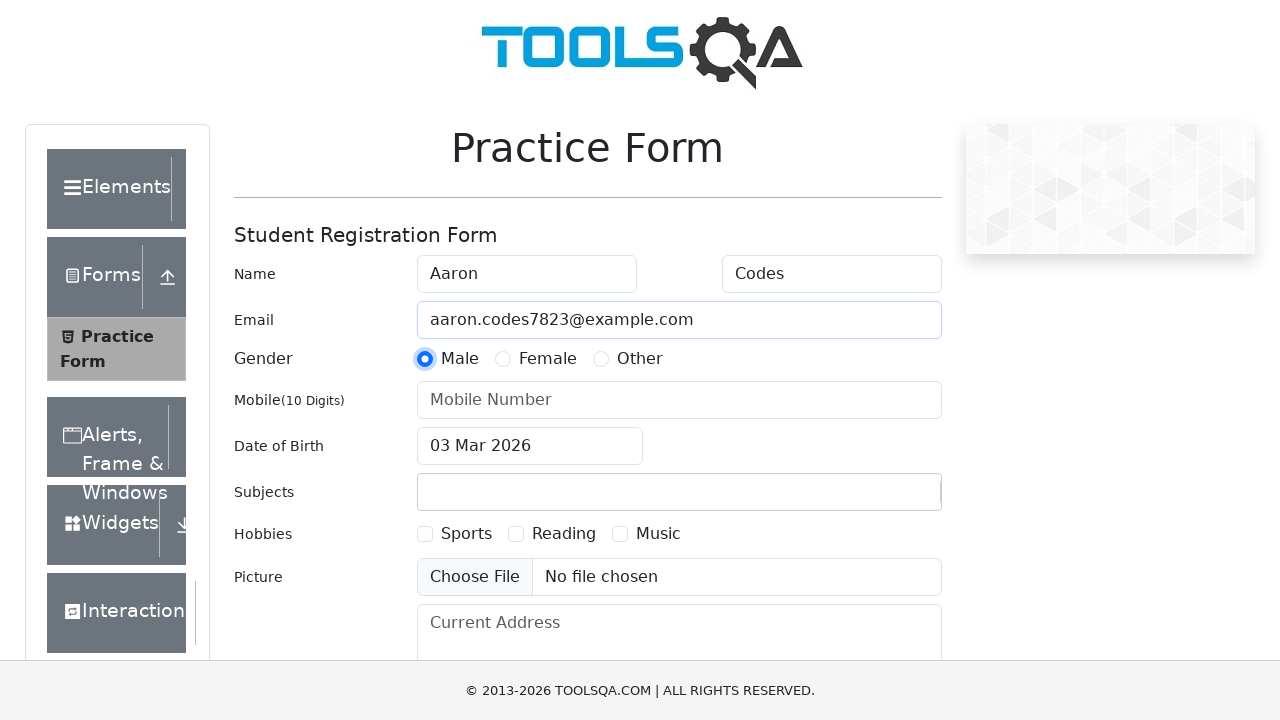

Filled phone number field with '1234567890' on #userNumber
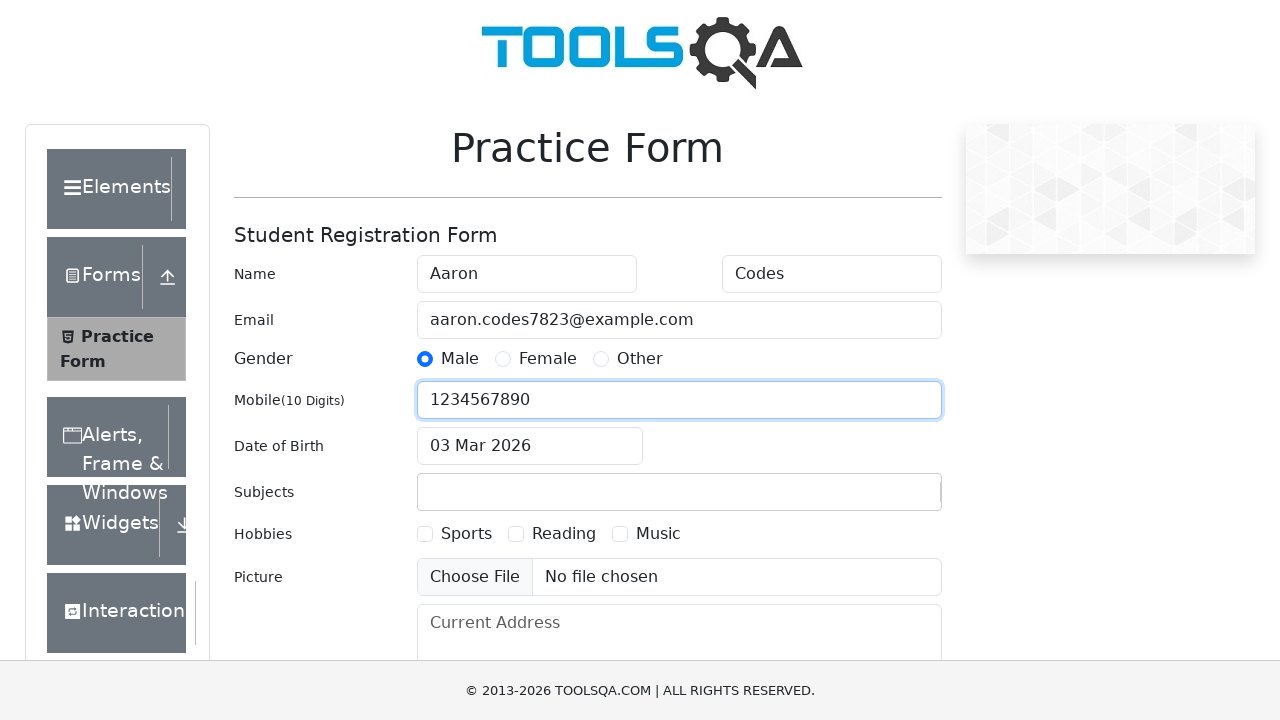

Opened date of birth picker at (530, 446) on #dateOfBirthInput
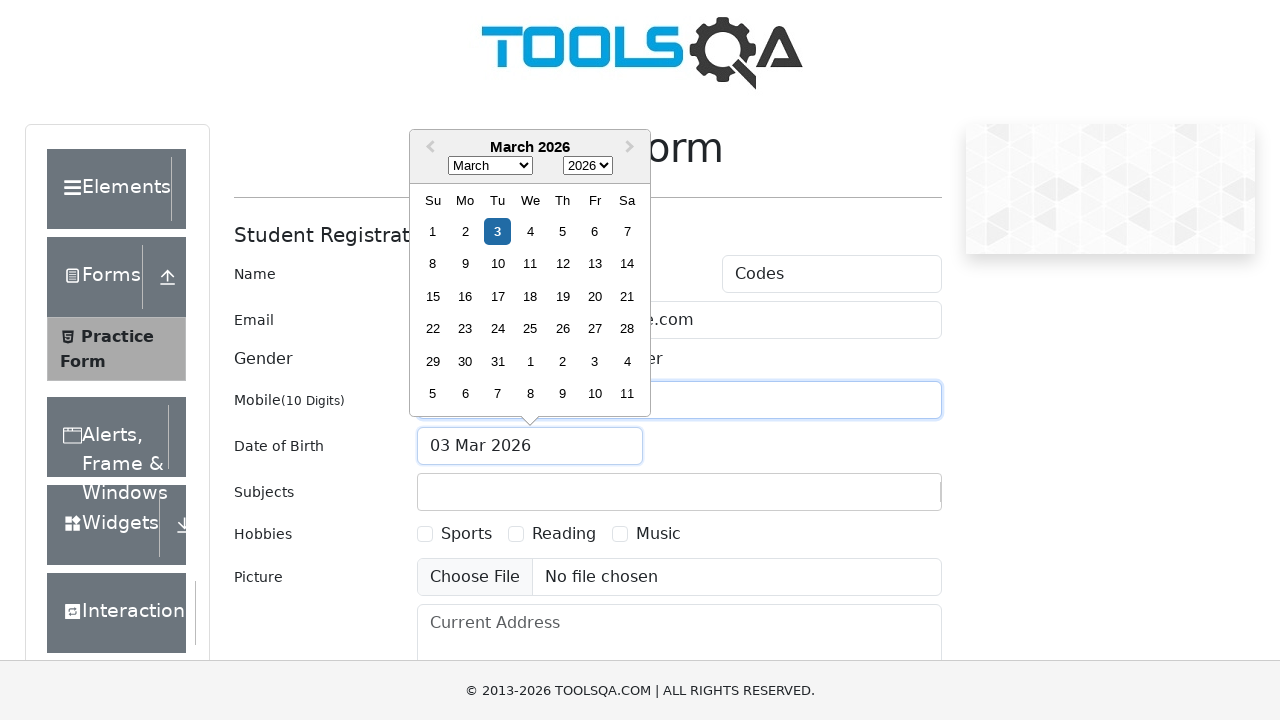

Selected May as birth month on .react-datepicker__month-select
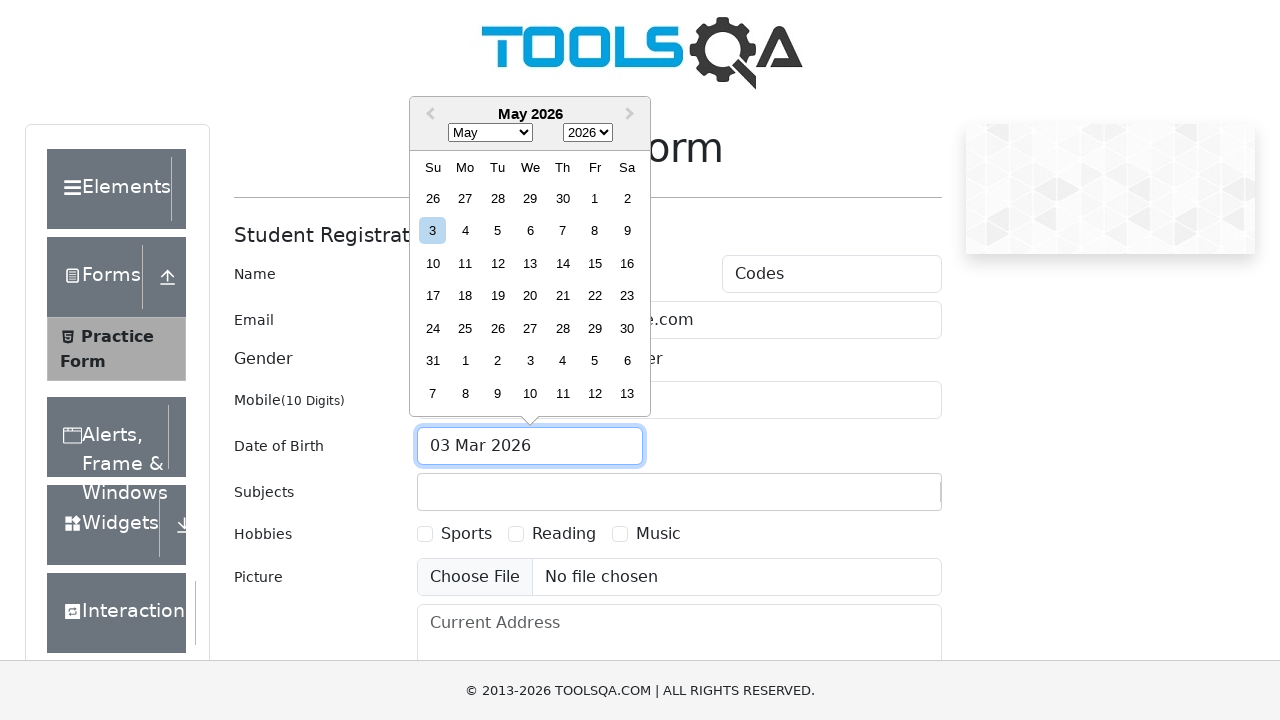

Selected 1999 as birth year on .react-datepicker__year-select
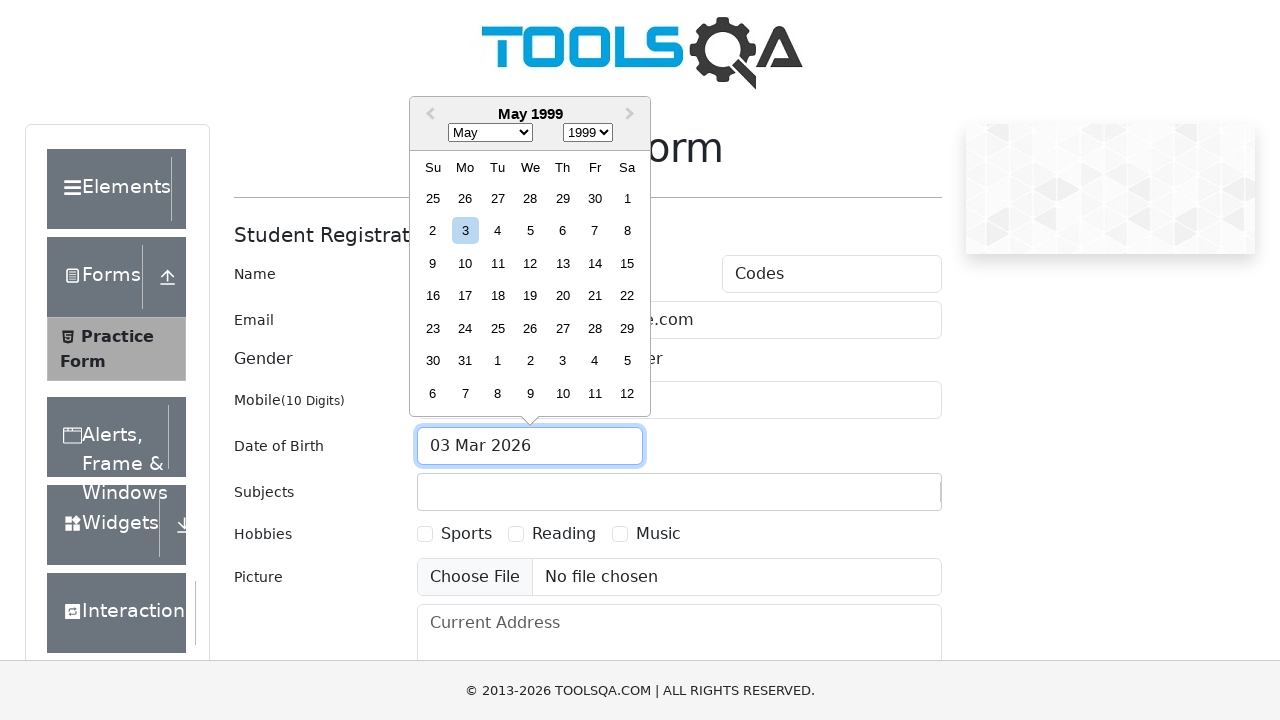

Selected day 15 for date of birth at (627, 263) on .react-datepicker__day--015:not(.react-datepicker__day--outside-month)
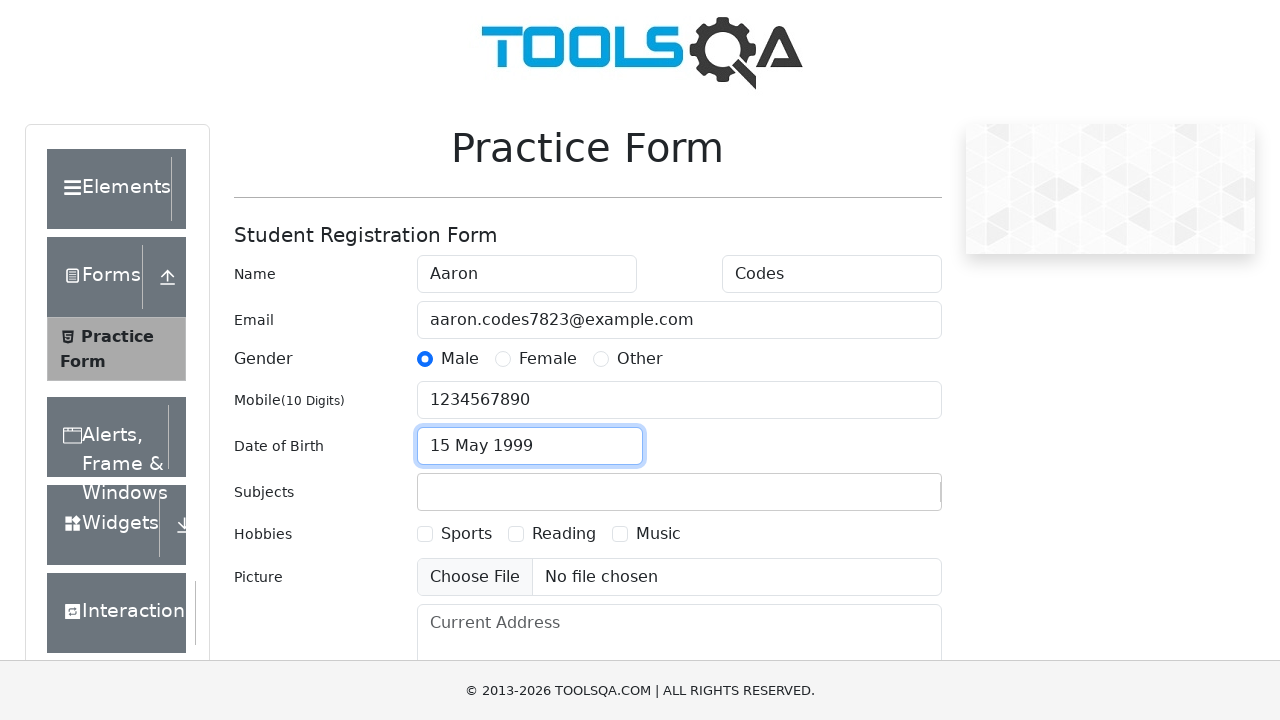

Clicked submit button to submit the form at (885, 499) on #submit
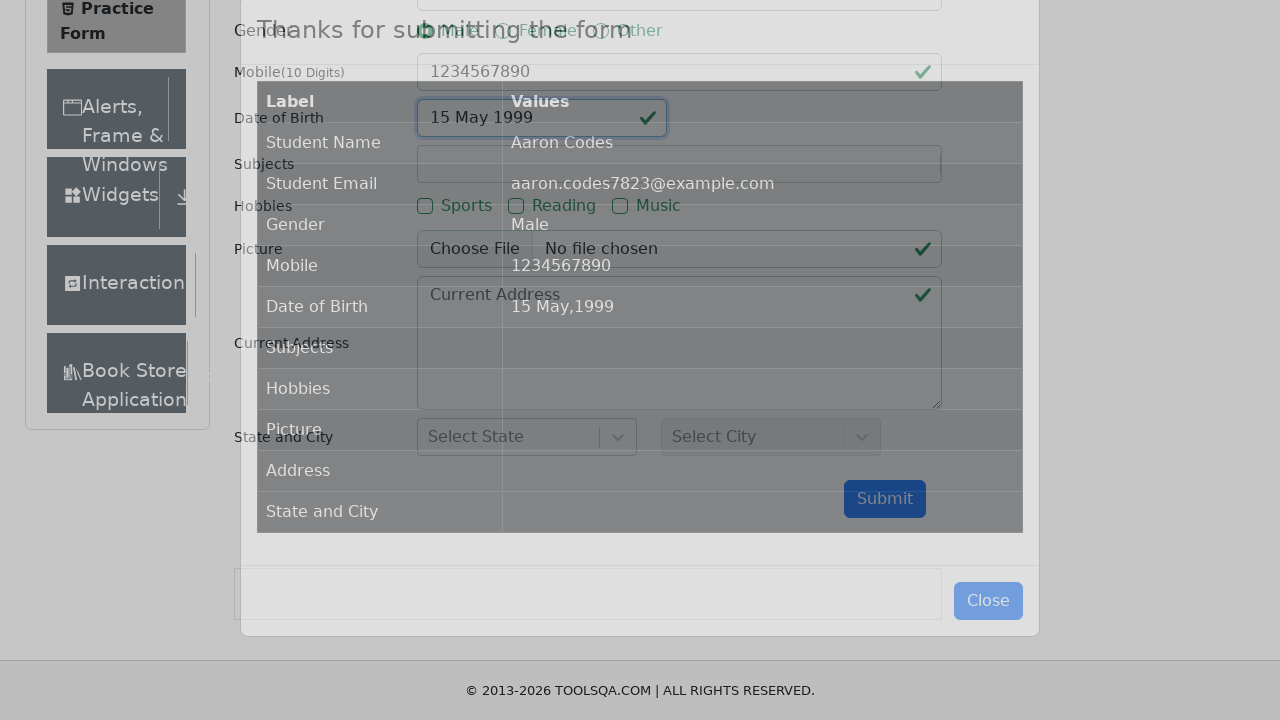

Confirmation modal became visible
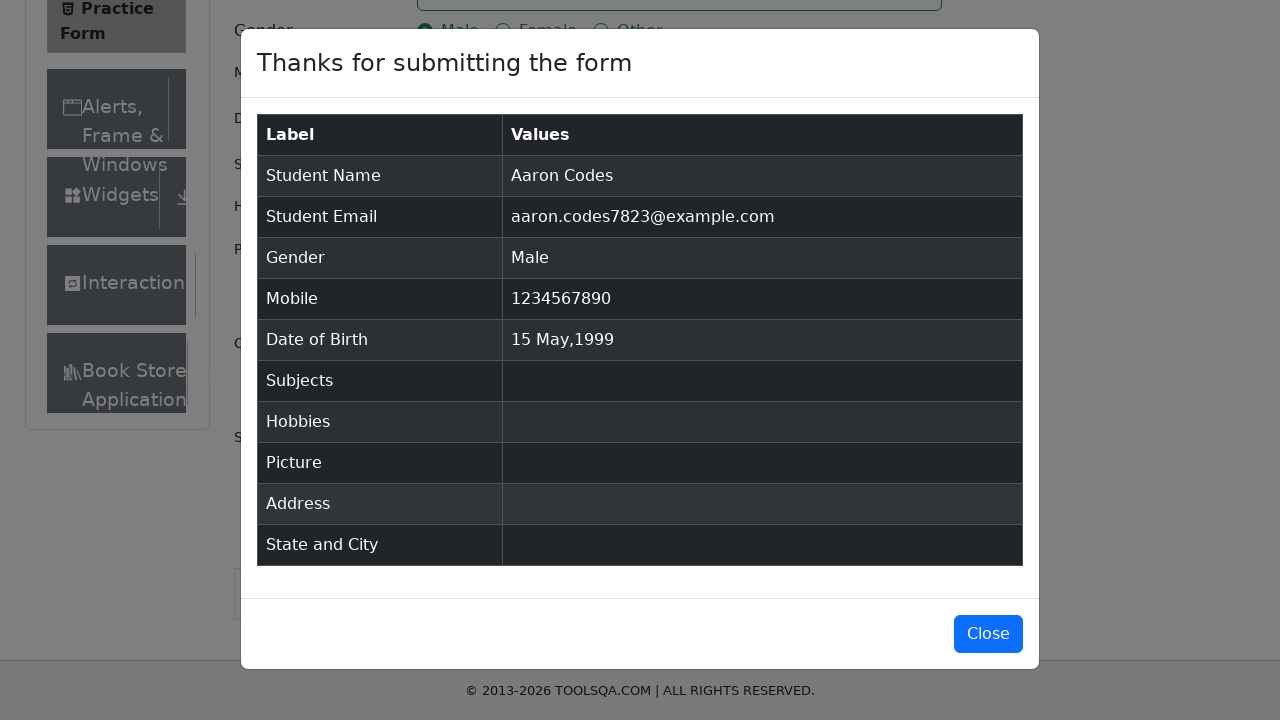

Confirmation modal title loaded successfully
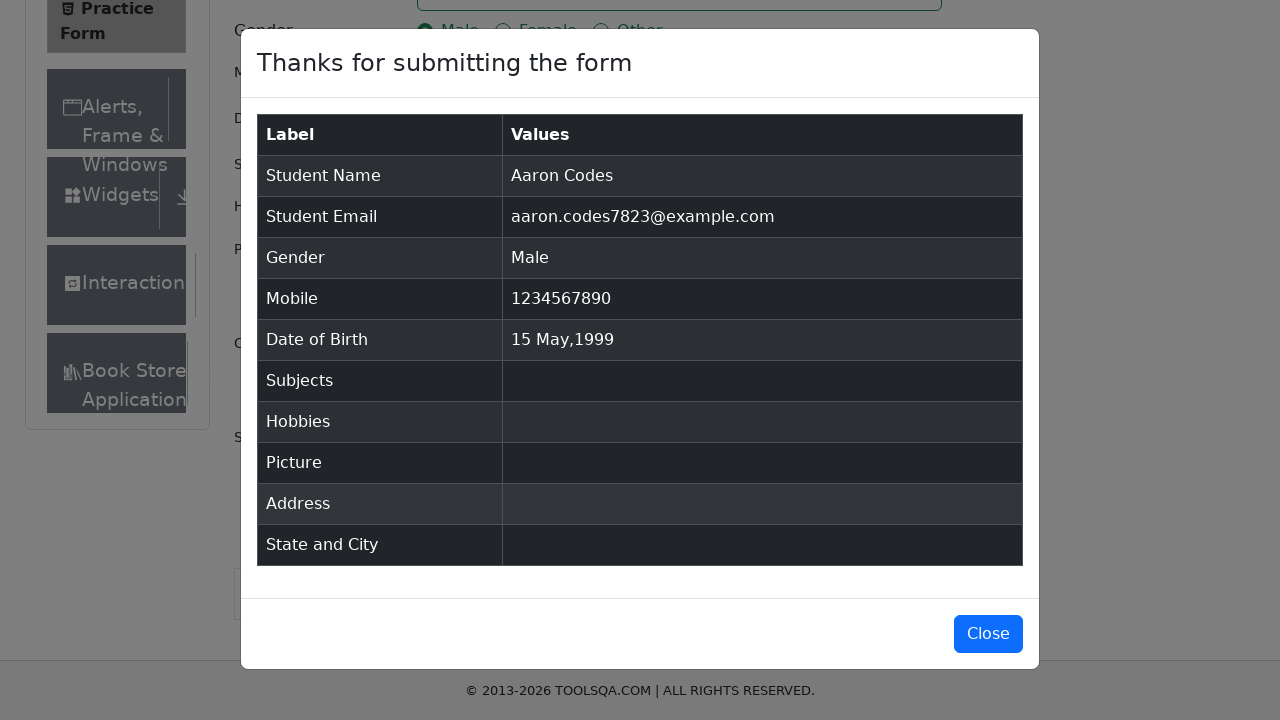

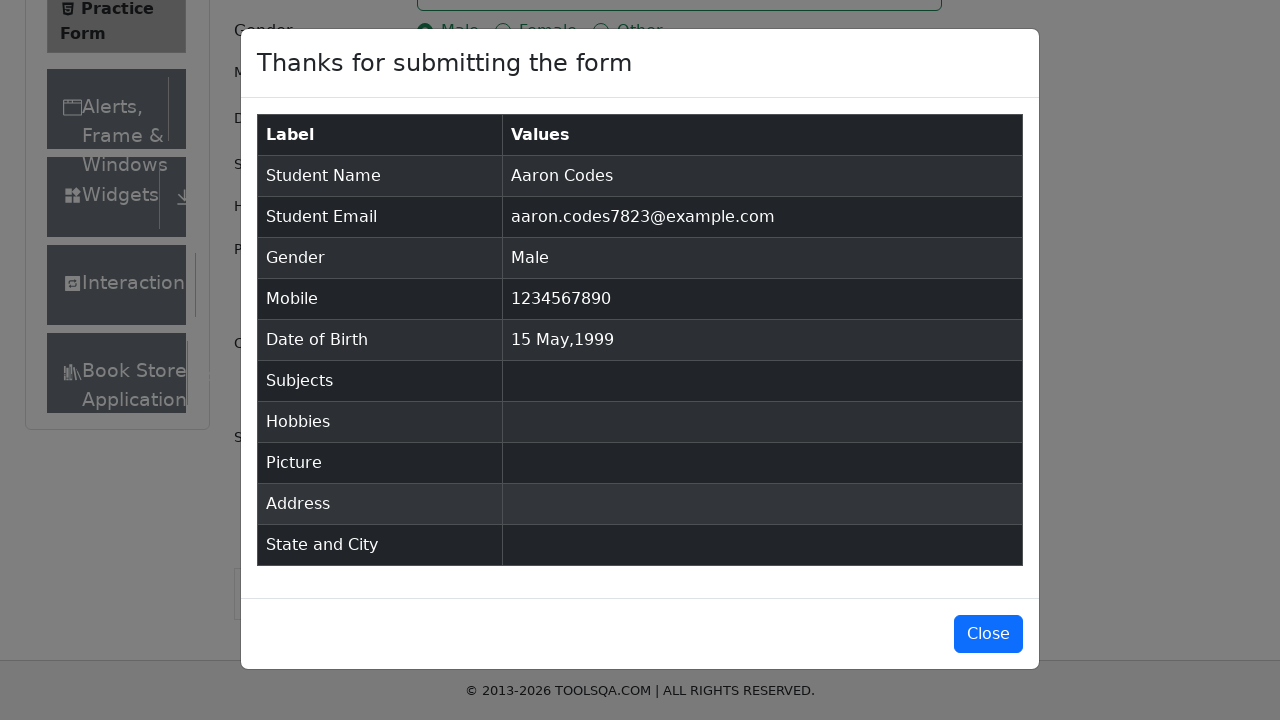